Verifies that the homepage header element is visible on the Automation Exercise website

Starting URL: http://automationexercise.com

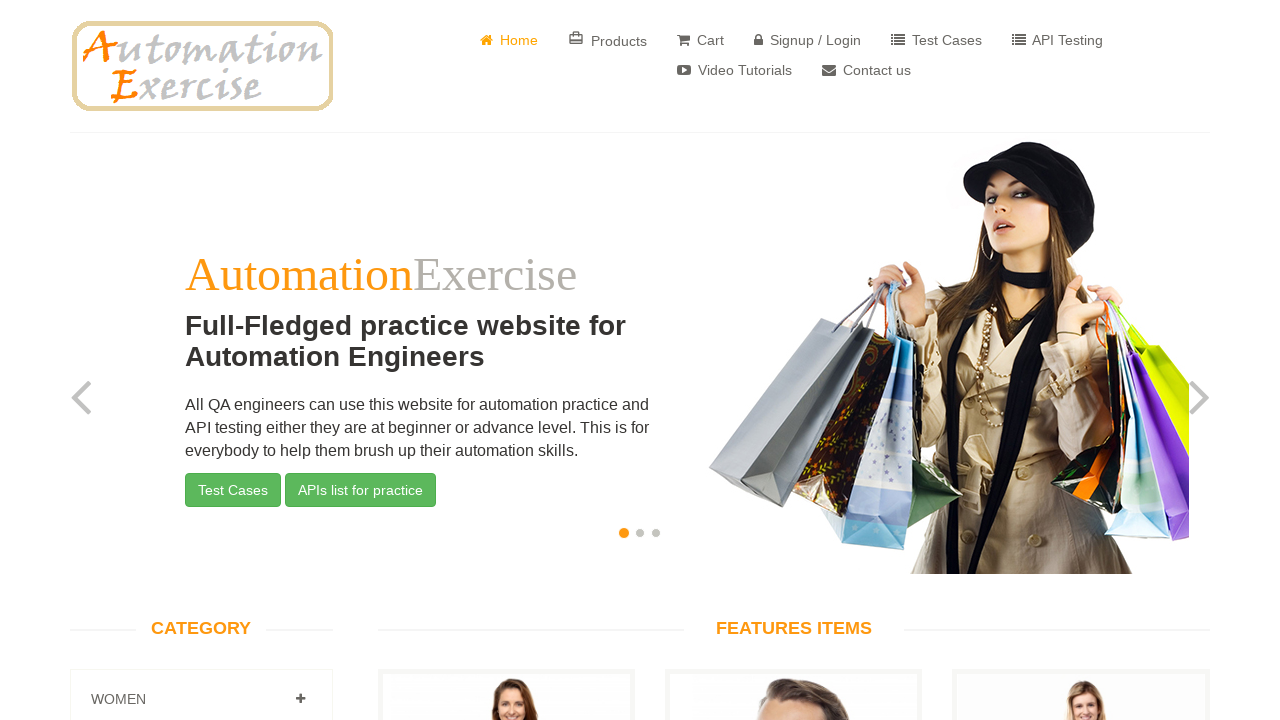

Located header element with ID 'header'
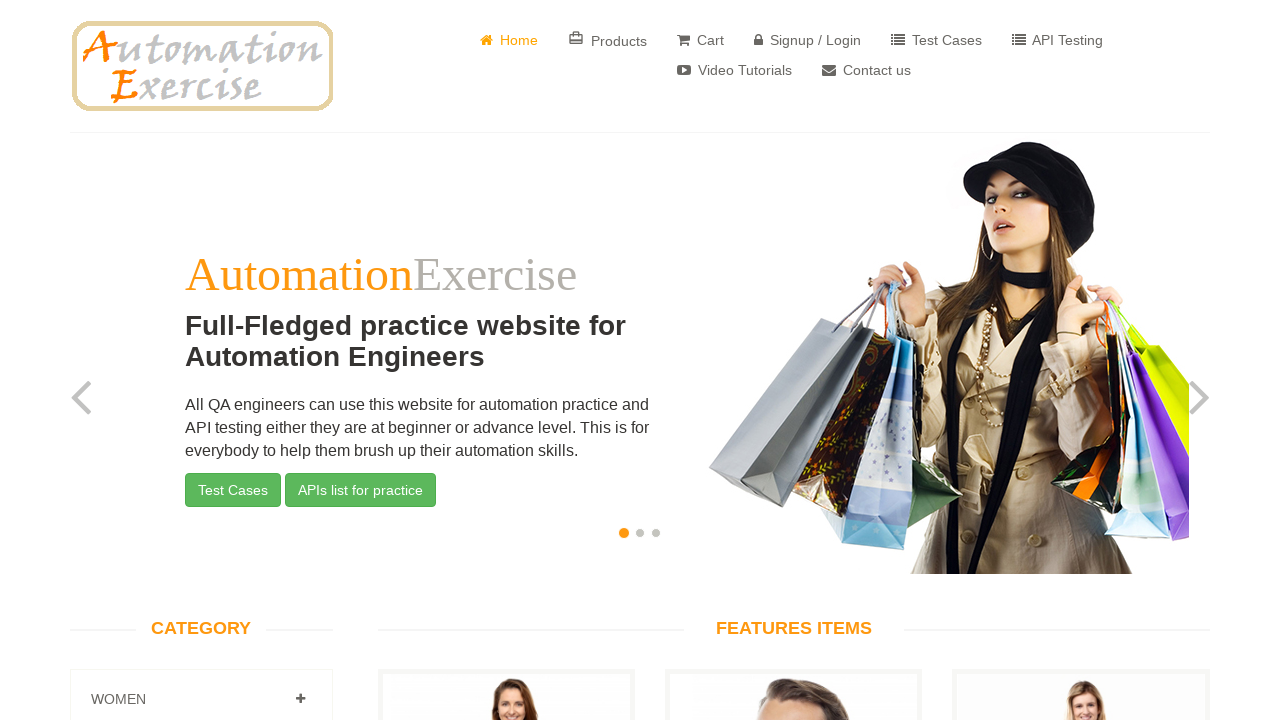

Waited for header element to become visible
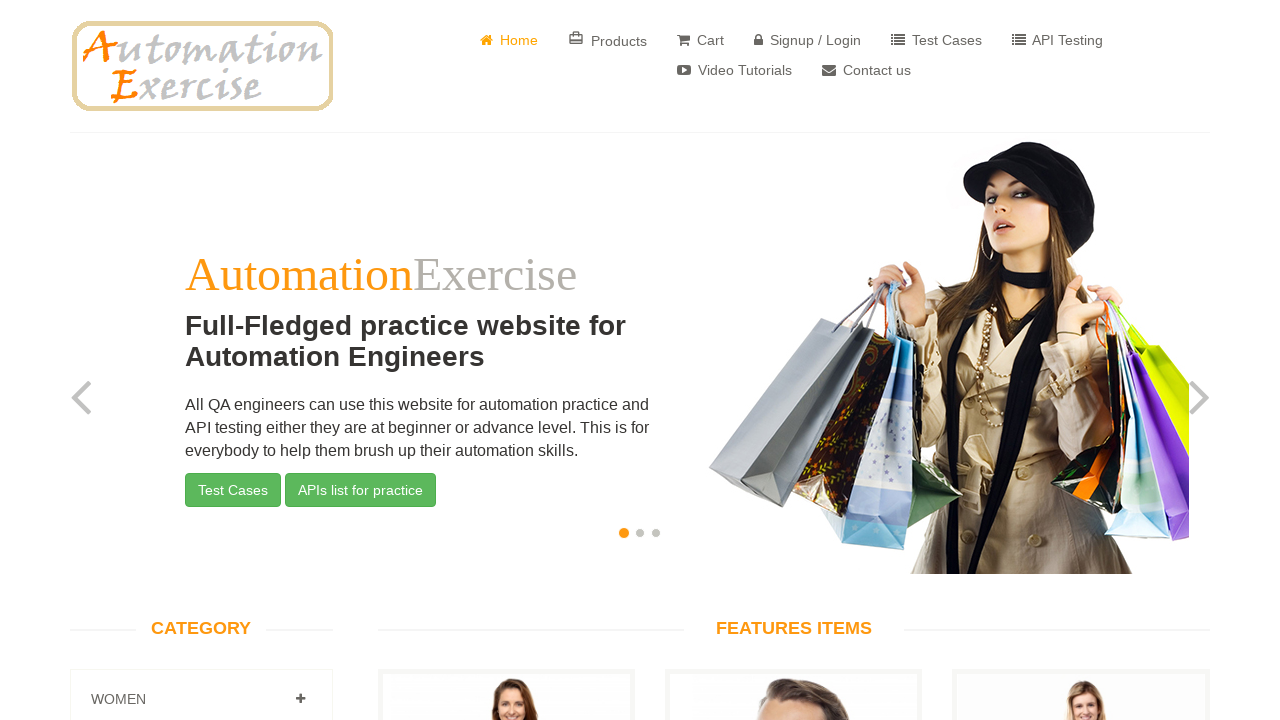

Verified that homepage header element is visible
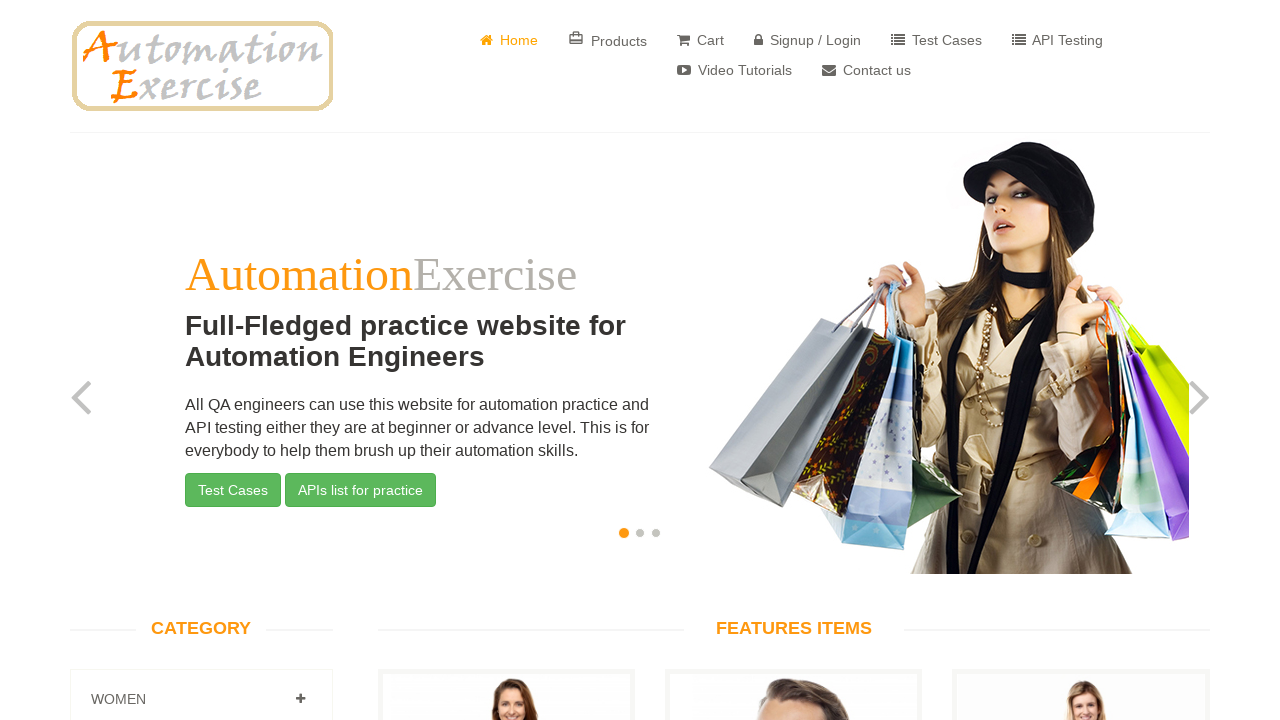

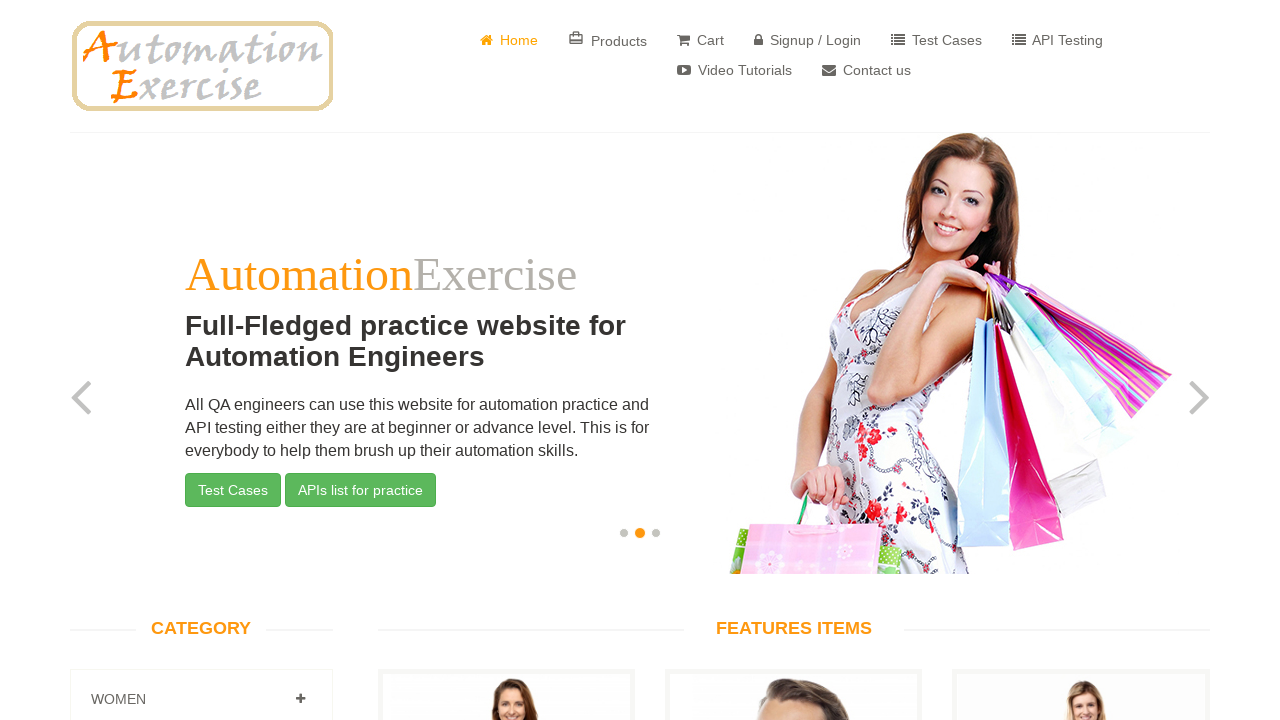